Tests clicking on a date picker input and verifying the calendar popup appears with weekday headers

Starting URL: https://www.selenium.dev/selenium/web/web-form.html

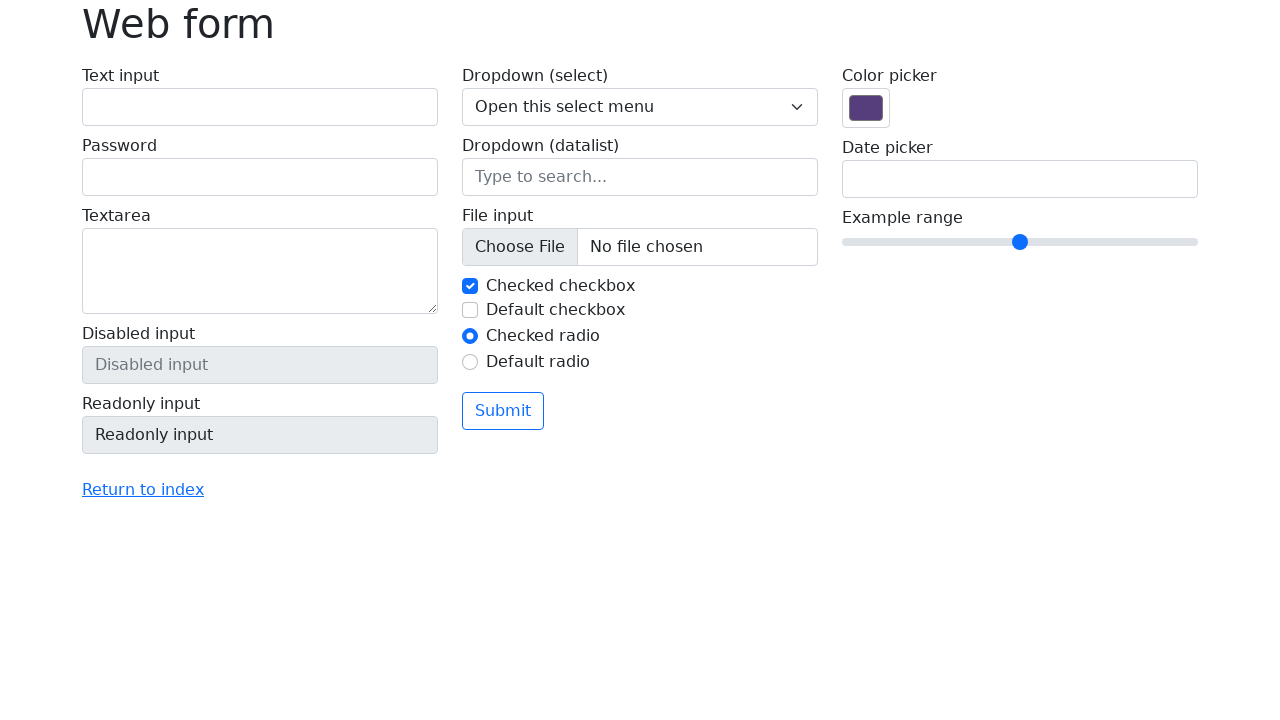

Clicked on the date picker input field at (1020, 179) on input[name='my-date']
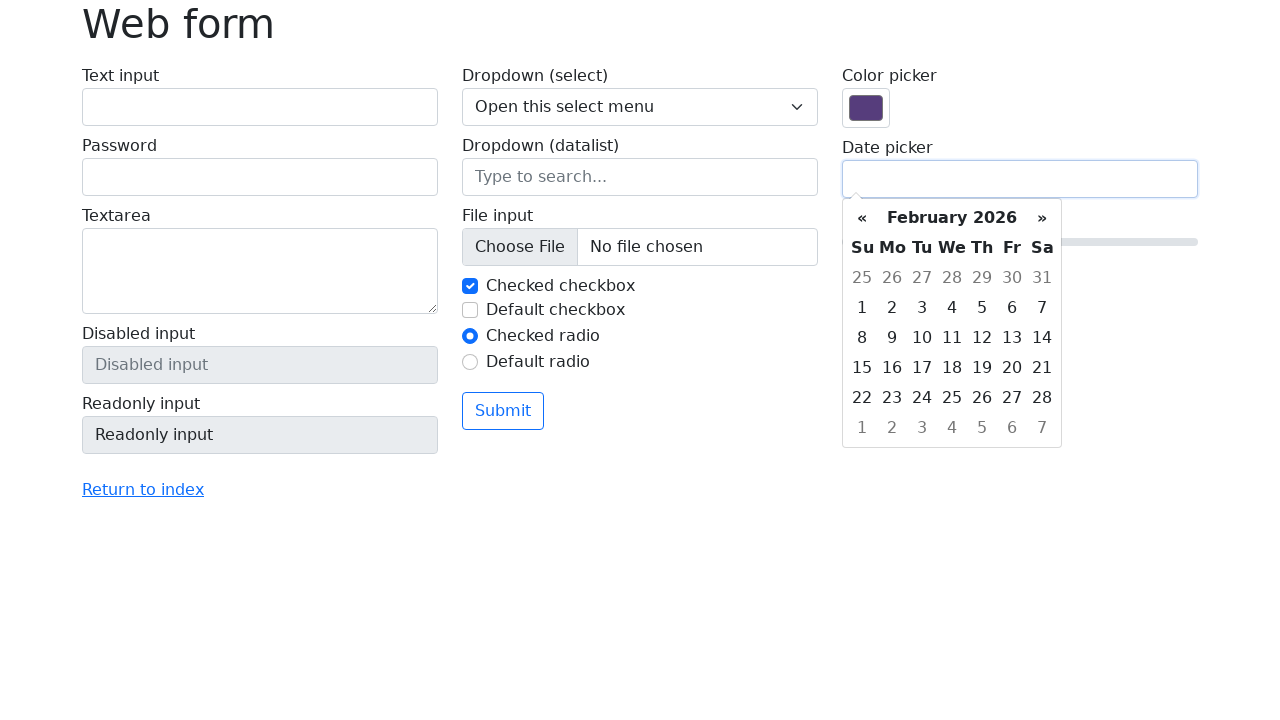

Calendar popup appeared with weekday headers
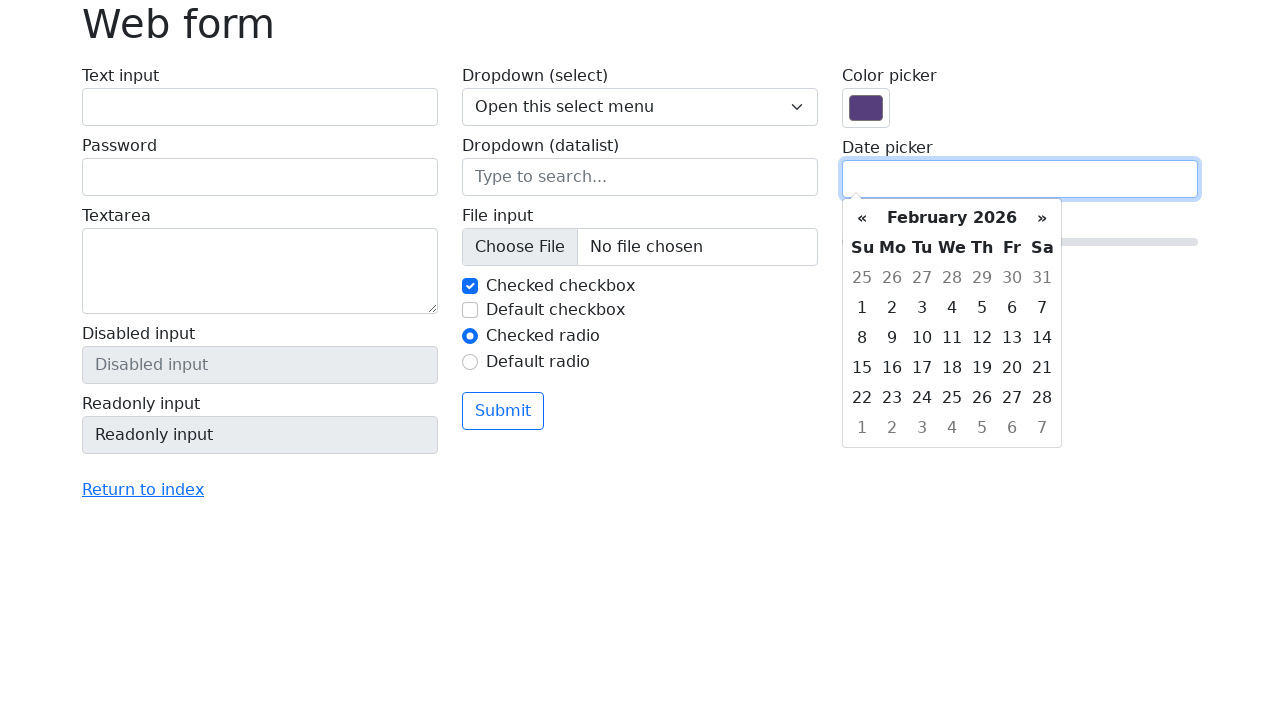

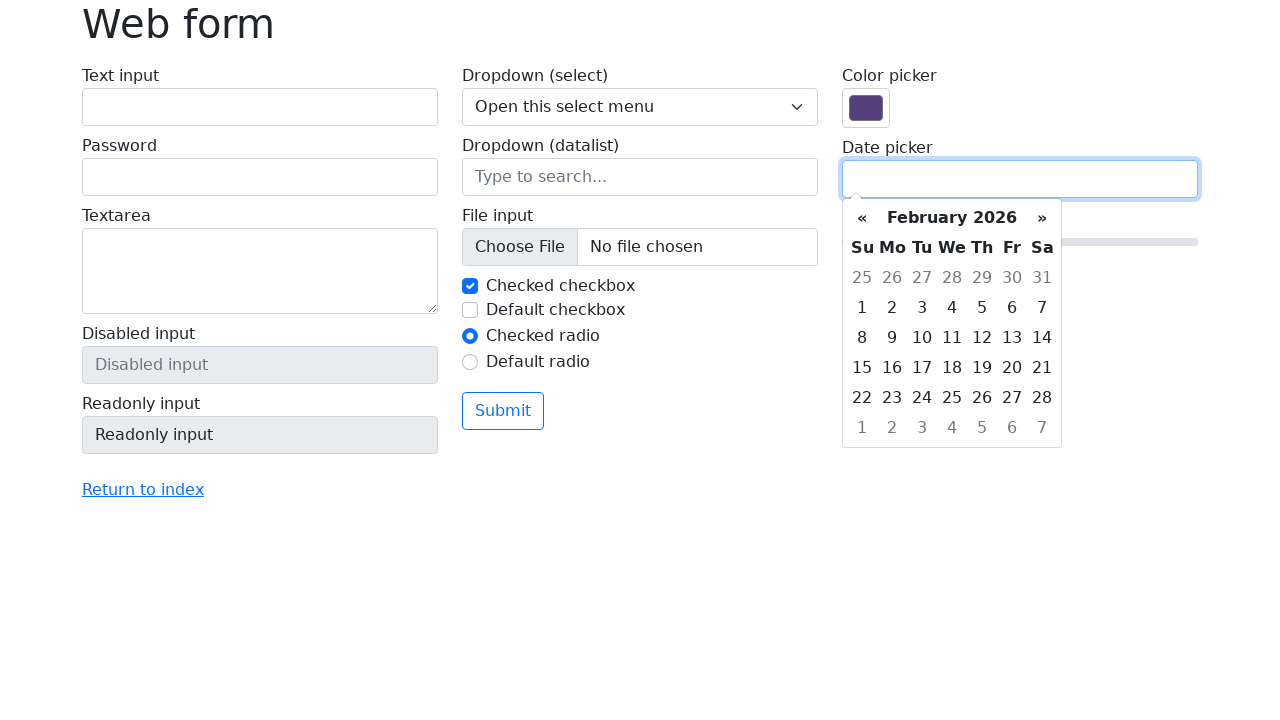